Tests the complete flight booking flow on BlazeDemo by selecting departure and destination cities, choosing a flight, filling in passenger and payment details, and completing the purchase.

Starting URL: https://blazedemo.com/

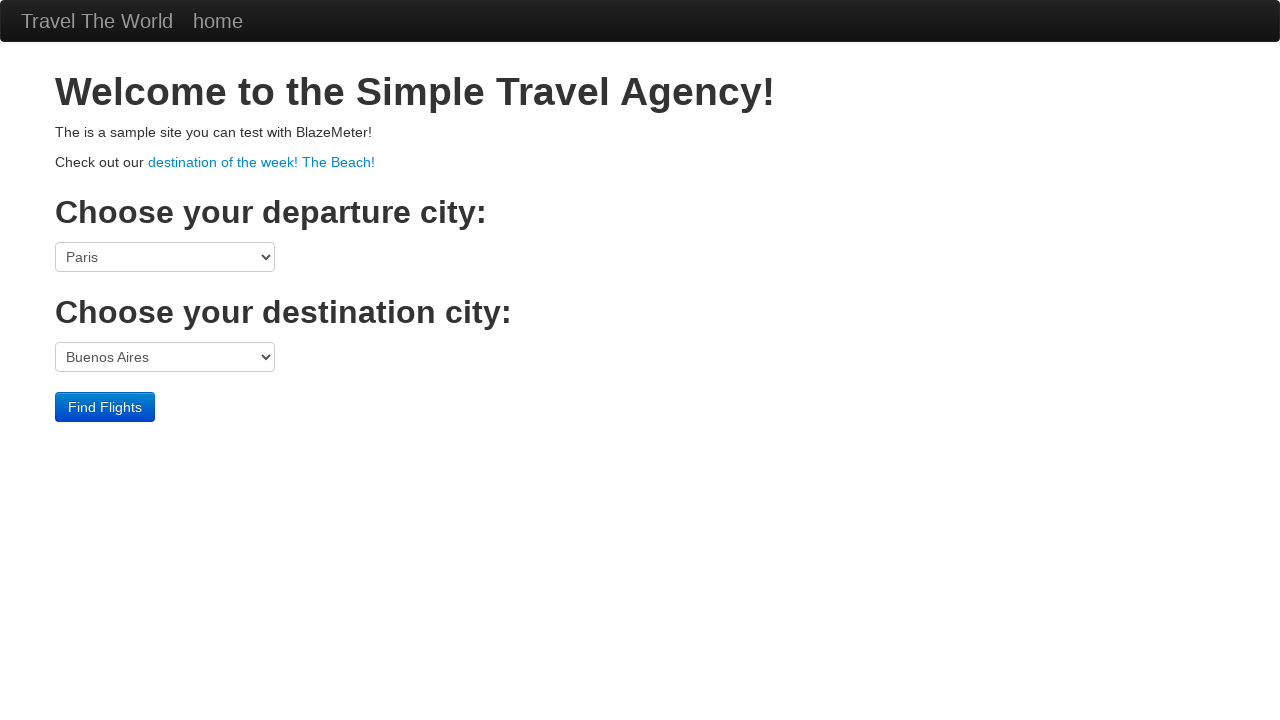

Selected Boston as departure city on select[name='fromPort']
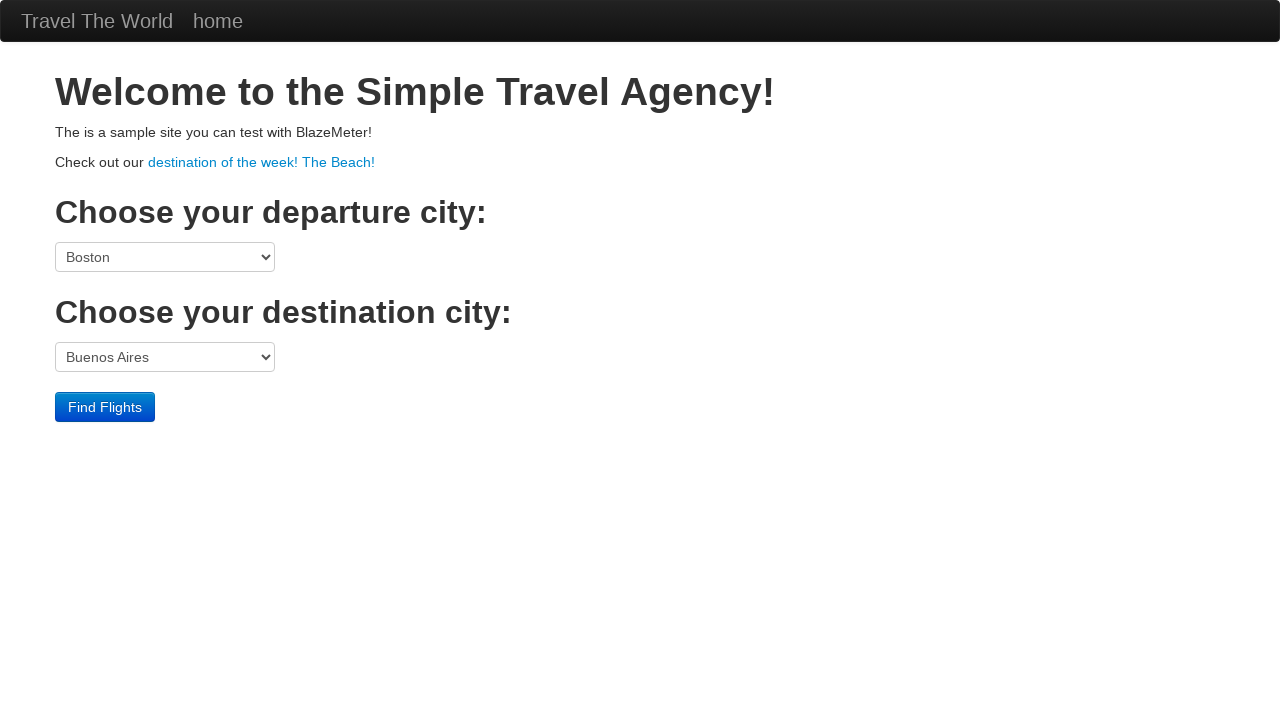

Selected Dublin as destination city on select[name='toPort']
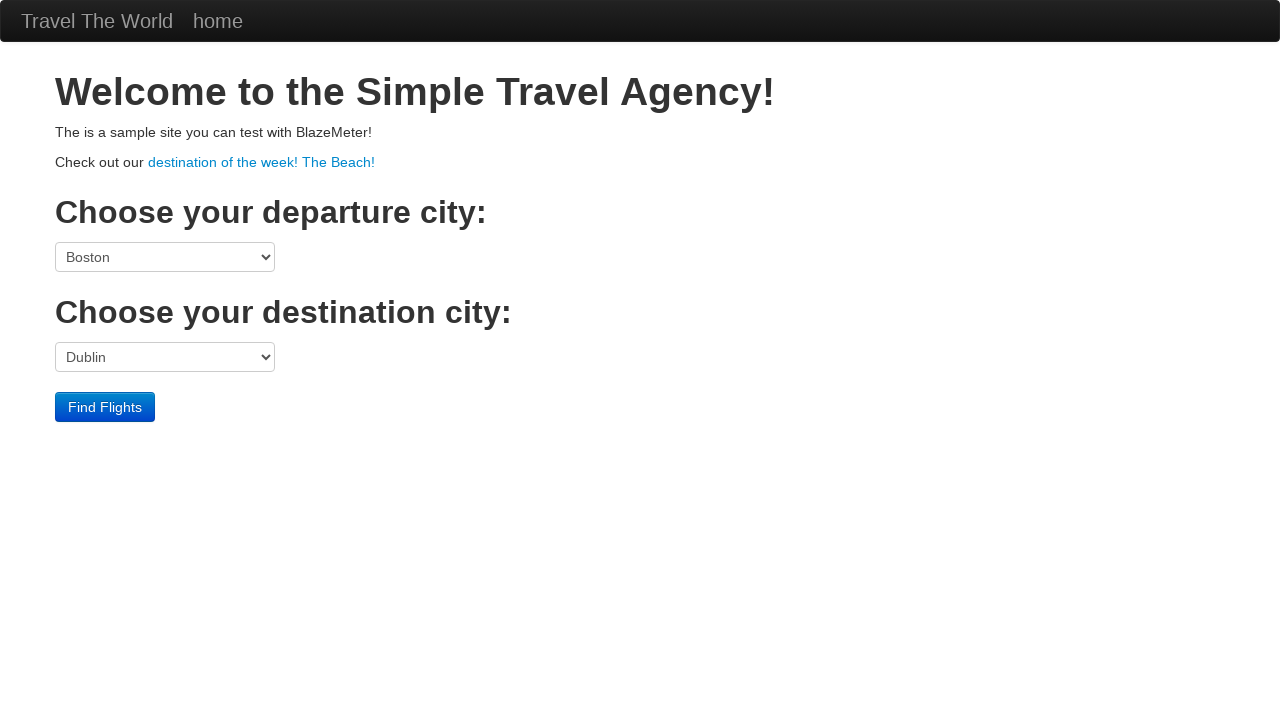

Clicked Find Flights button at (105, 407) on input[type='submit']
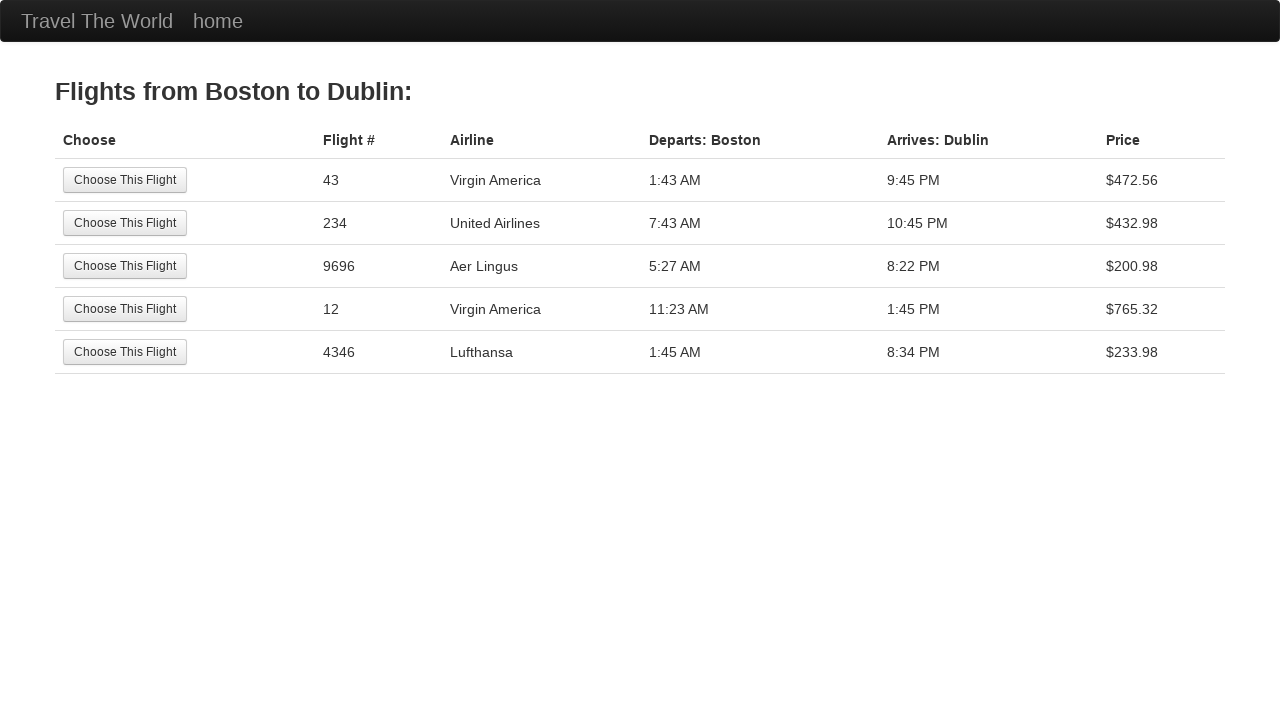

Selected the third flight option at (125, 266) on xpath=//table/tbody/tr[3]/td[1]/input
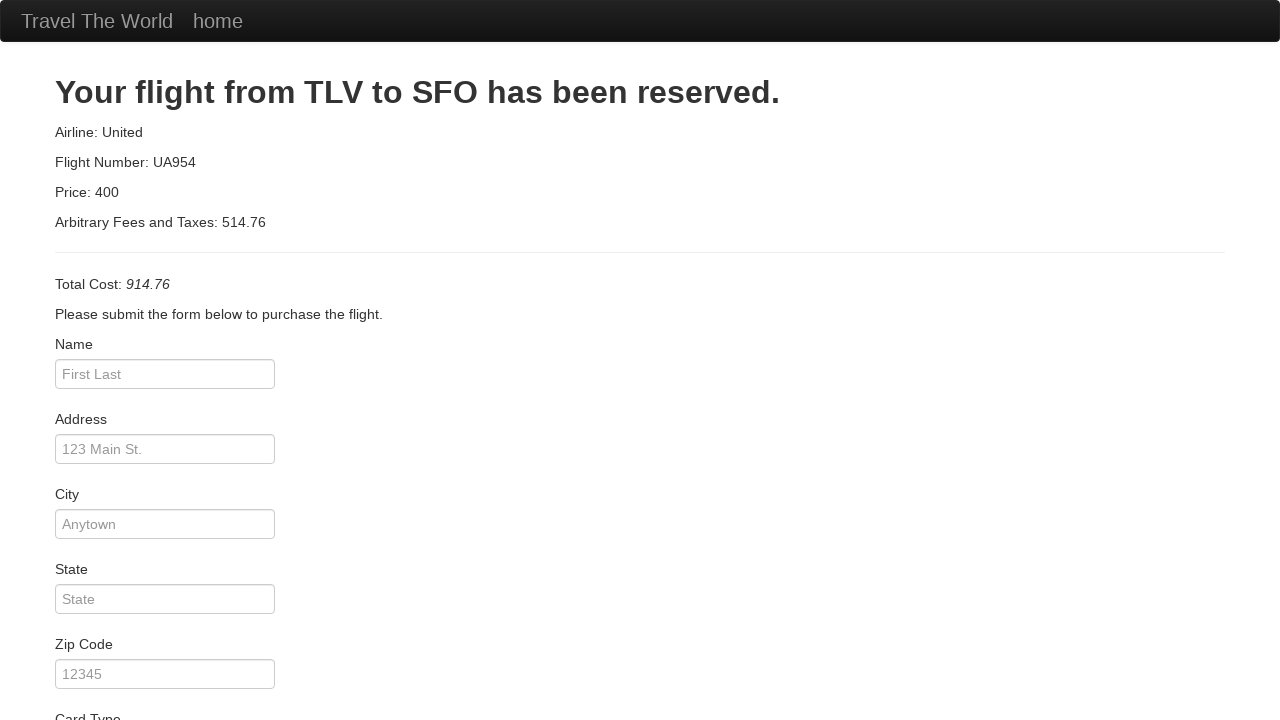

Filled in passenger name as Swetha on #inputName
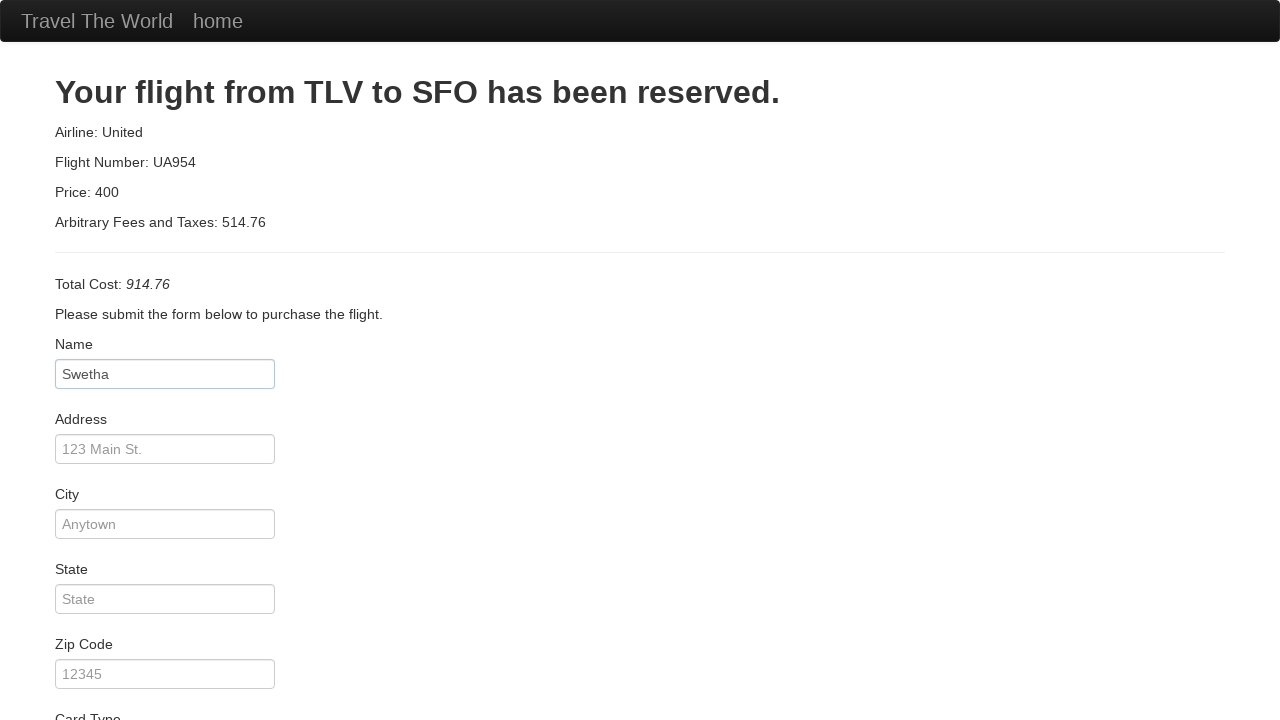

Filled in address as 123 iron on #address
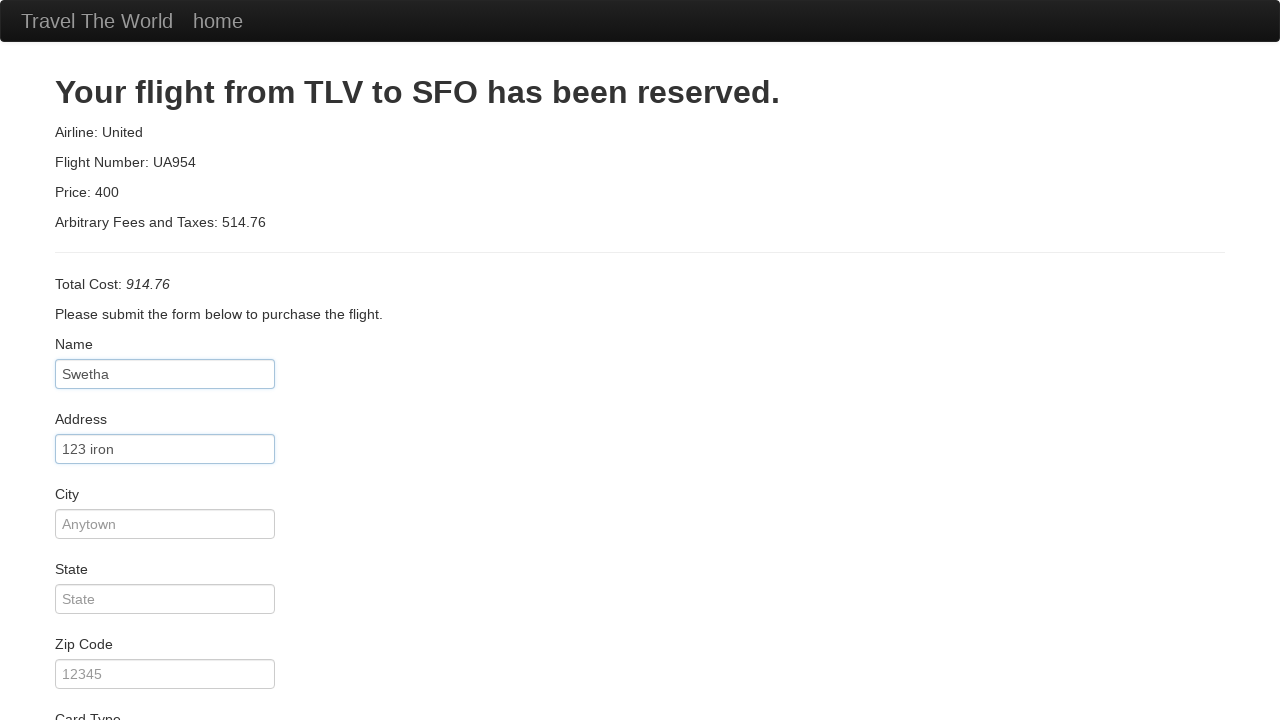

Filled in city as Dublin on #city
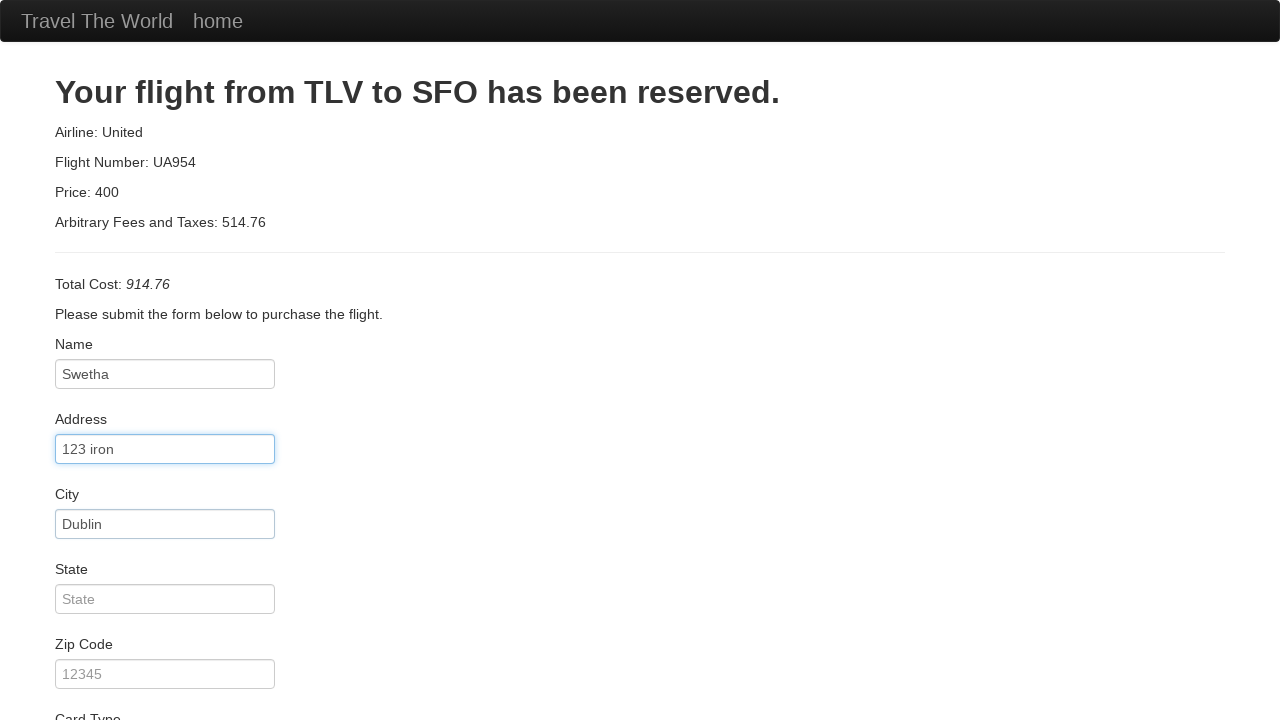

Filled in state as CA on #state
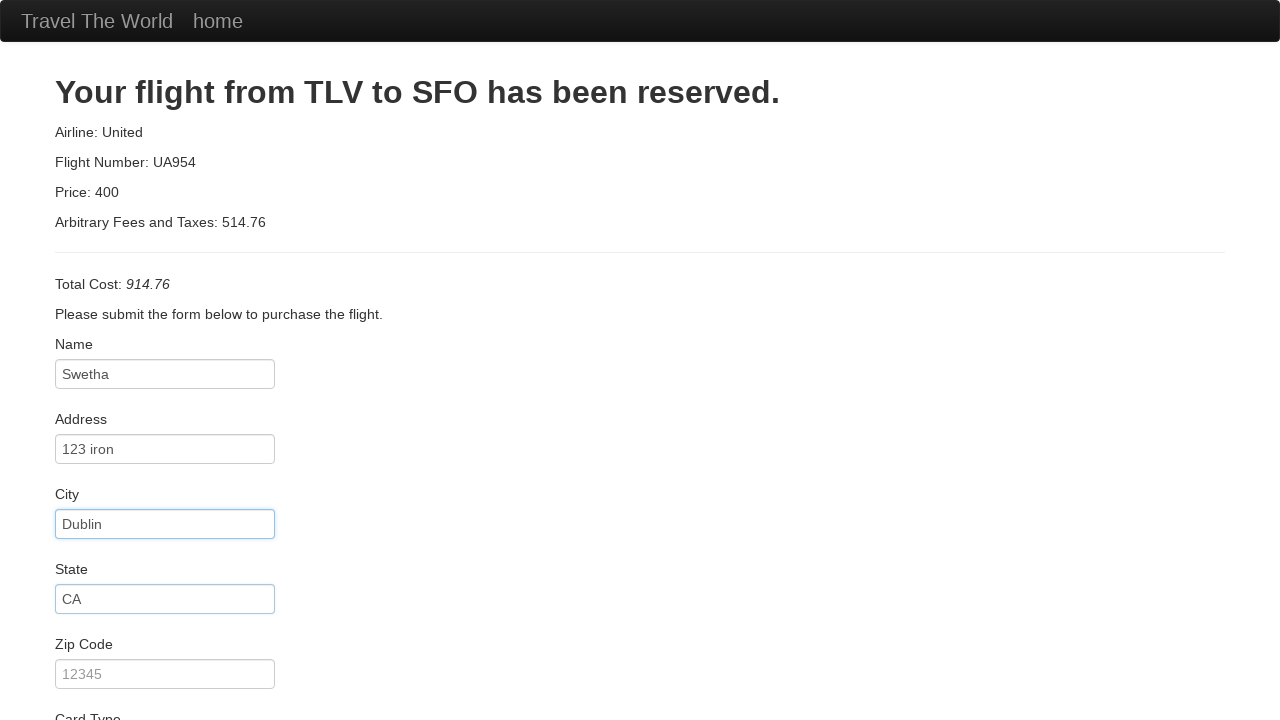

Filled in zip code as 94568 on #zipCode
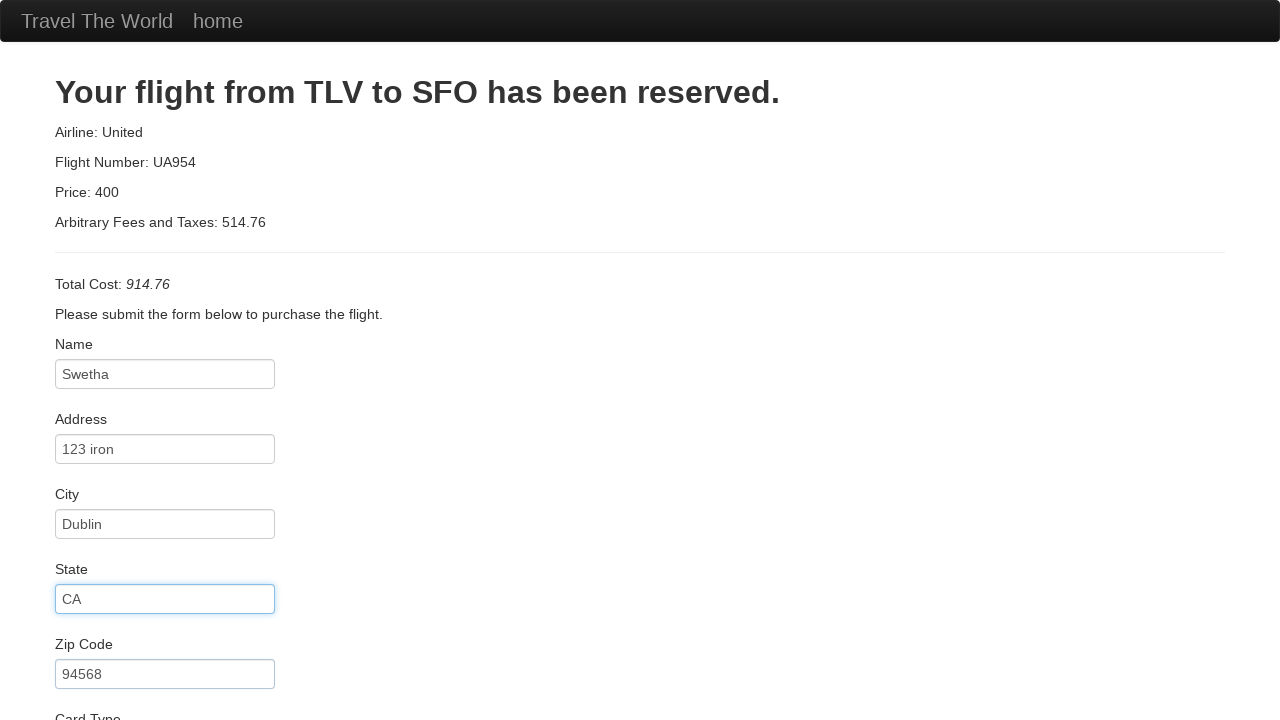

Selected American Express as card type on #cardType
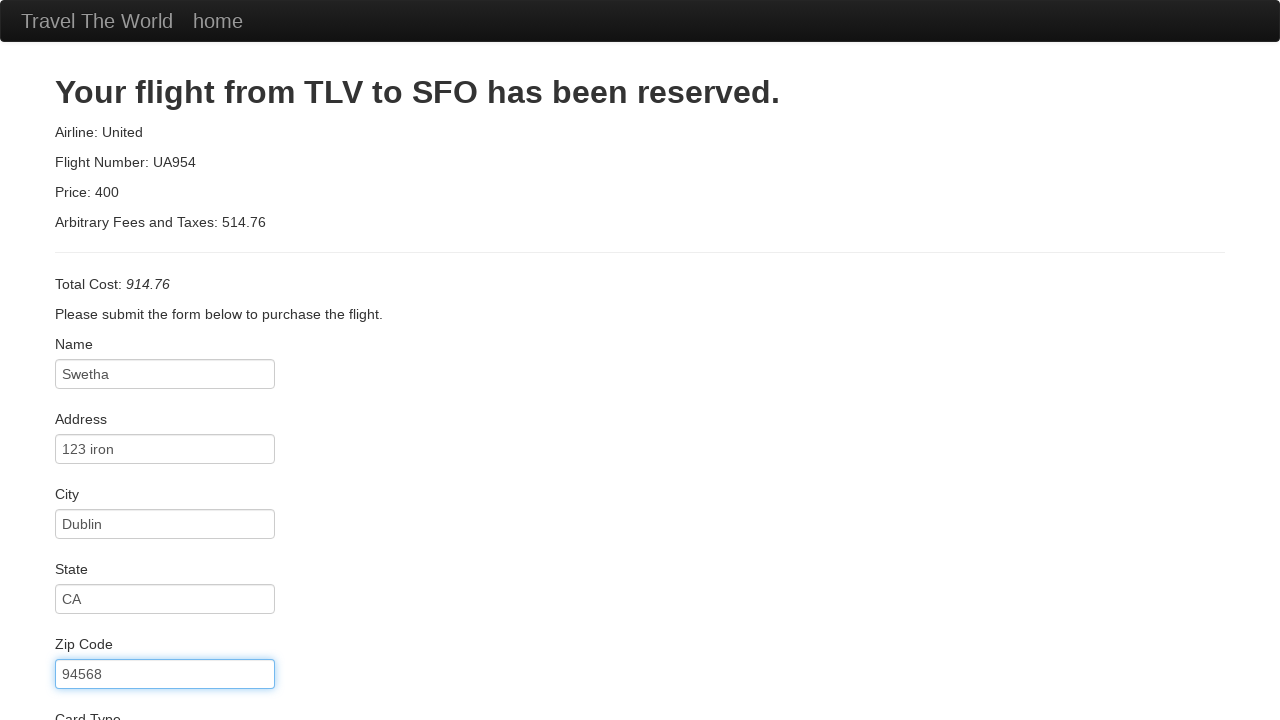

Filled in credit card number on #creditCardNumber
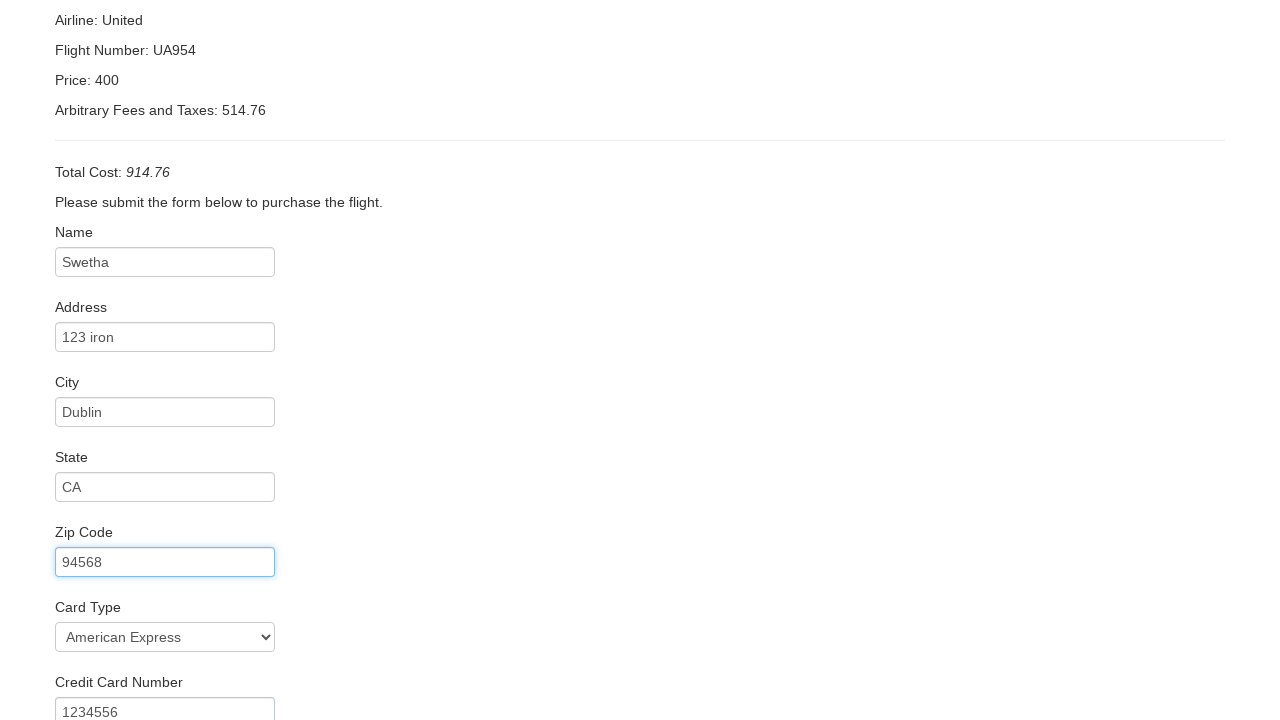

Filled in credit card expiration month as 11 on #creditCardMonth
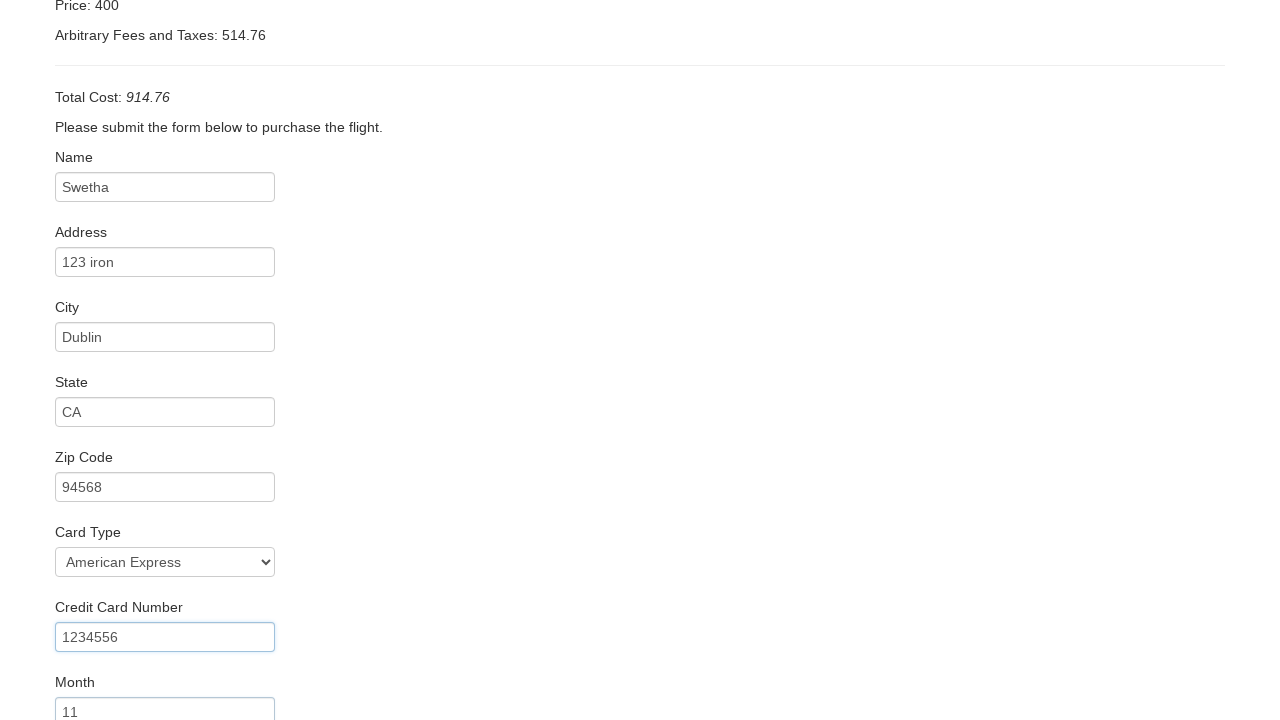

Filled in credit card expiration year as 2017 on #creditCardYear
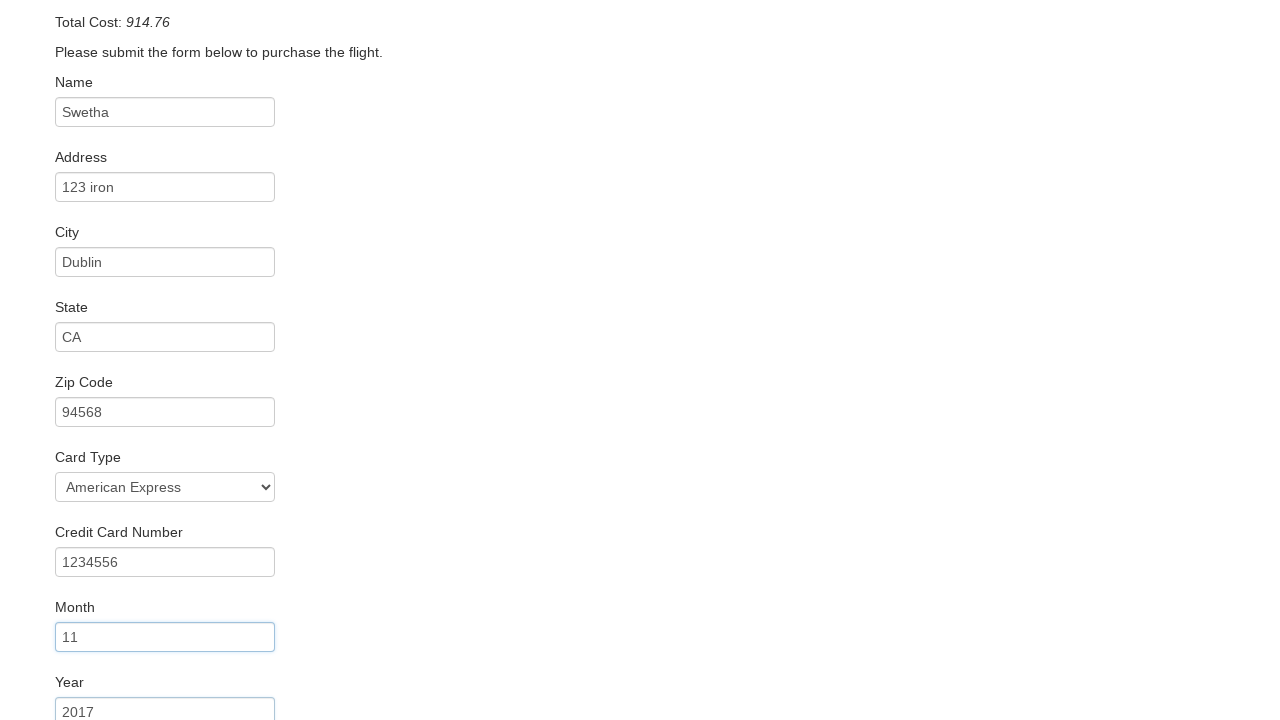

Filled in name on card as swetha on #nameOnCard
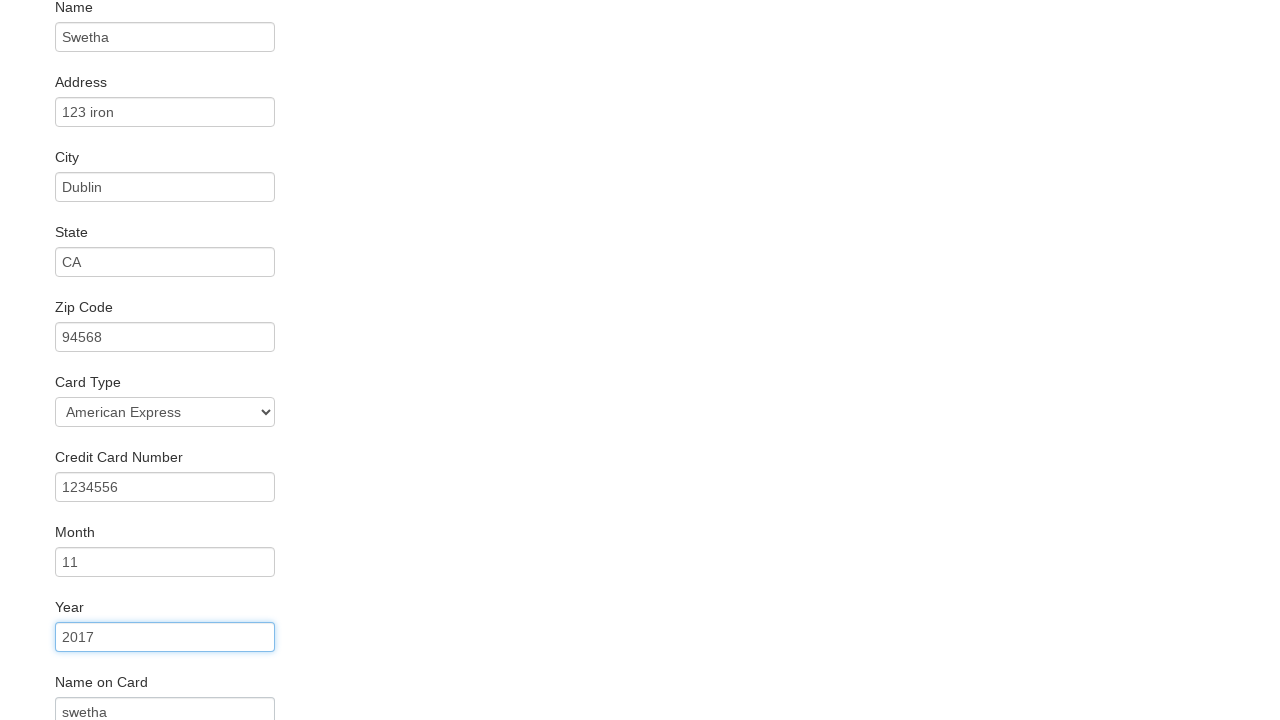

Clicked Purchase Flight button at (118, 685) on input[type='submit']
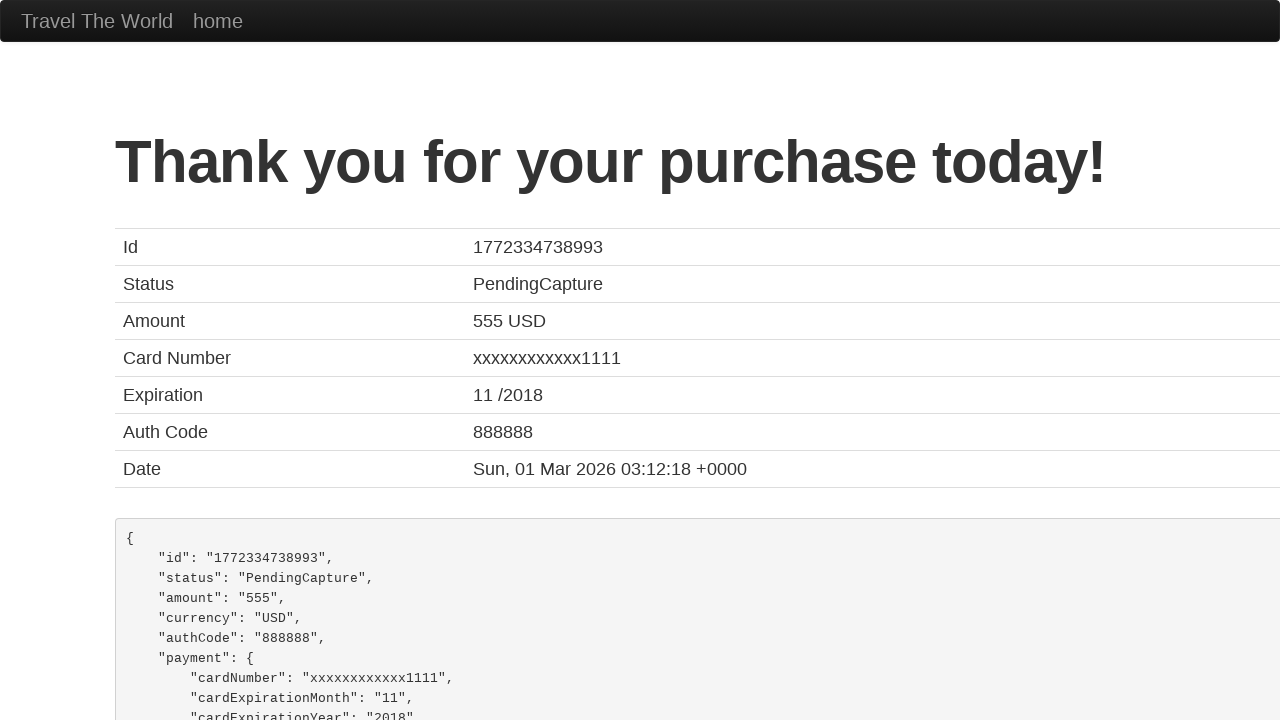

Confirmation page loaded with thank you message
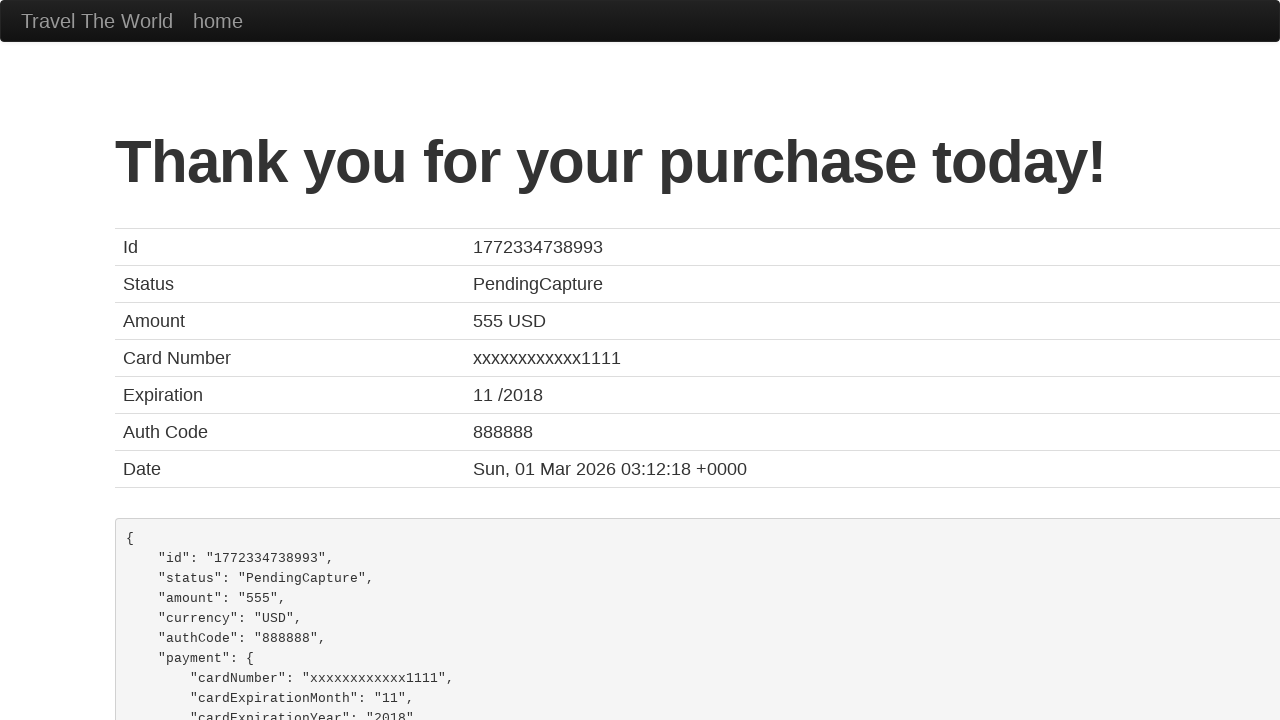

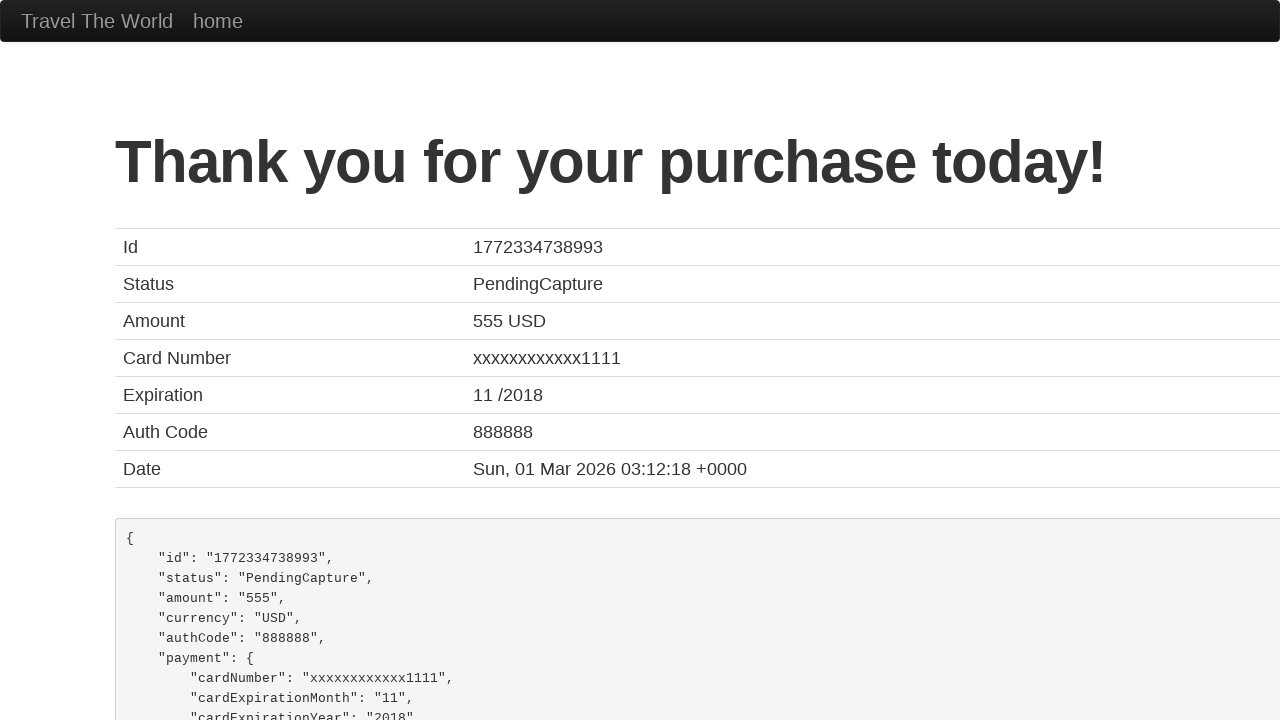